Tests browser navigation commands by navigating to two different websites, then using back, forward, and refresh operations

Starting URL: https://www.orangehrm.com/orangehrm-30-day-trial

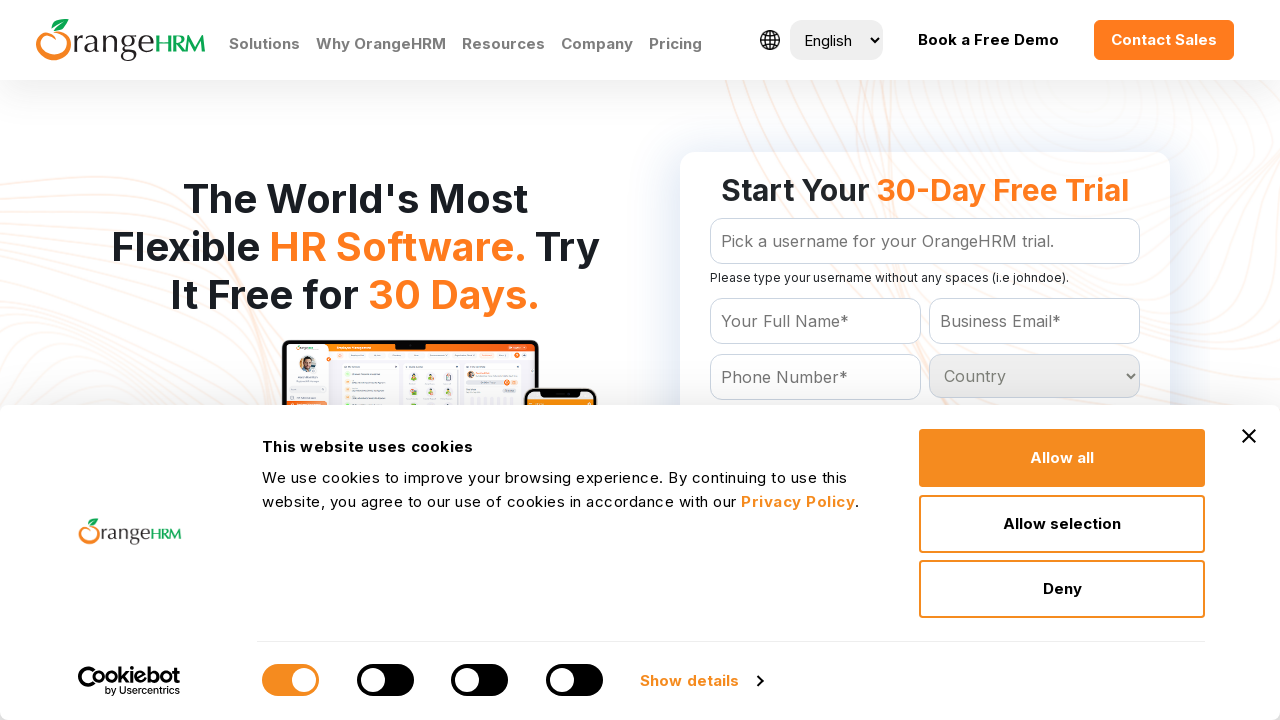

Navigated to NopCommerce website
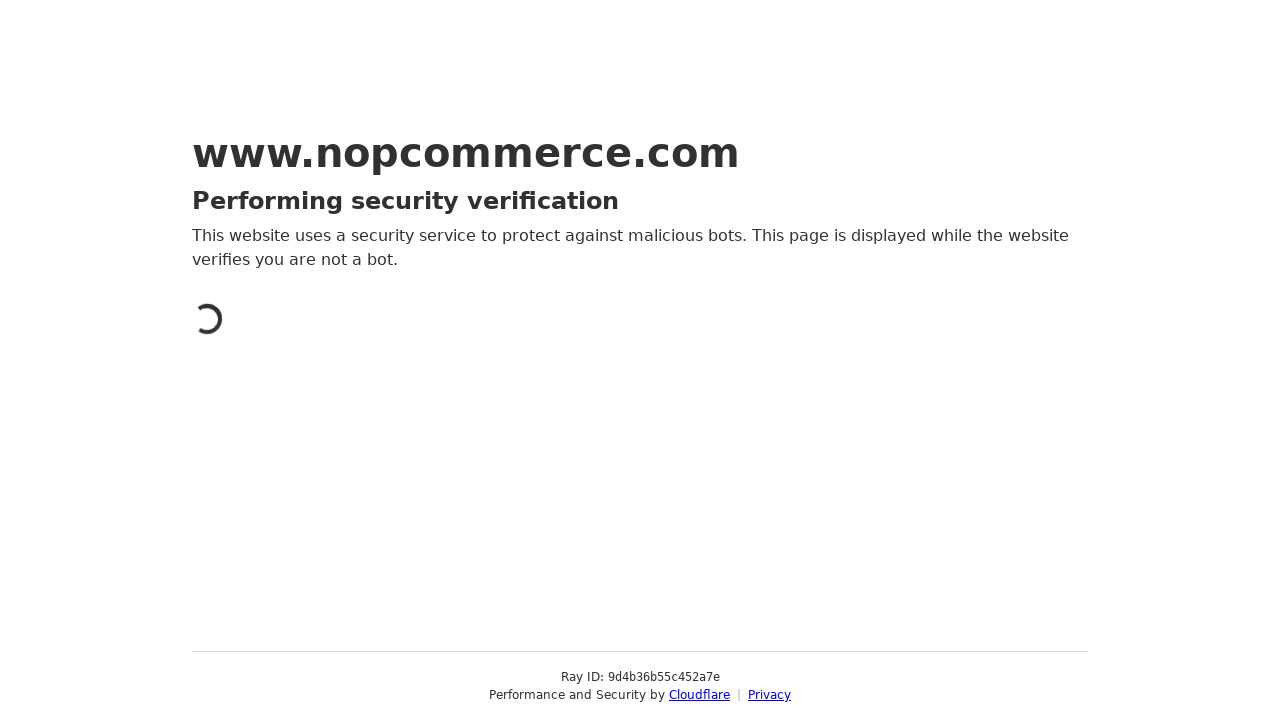

Navigated back to OrangeHRM trial page
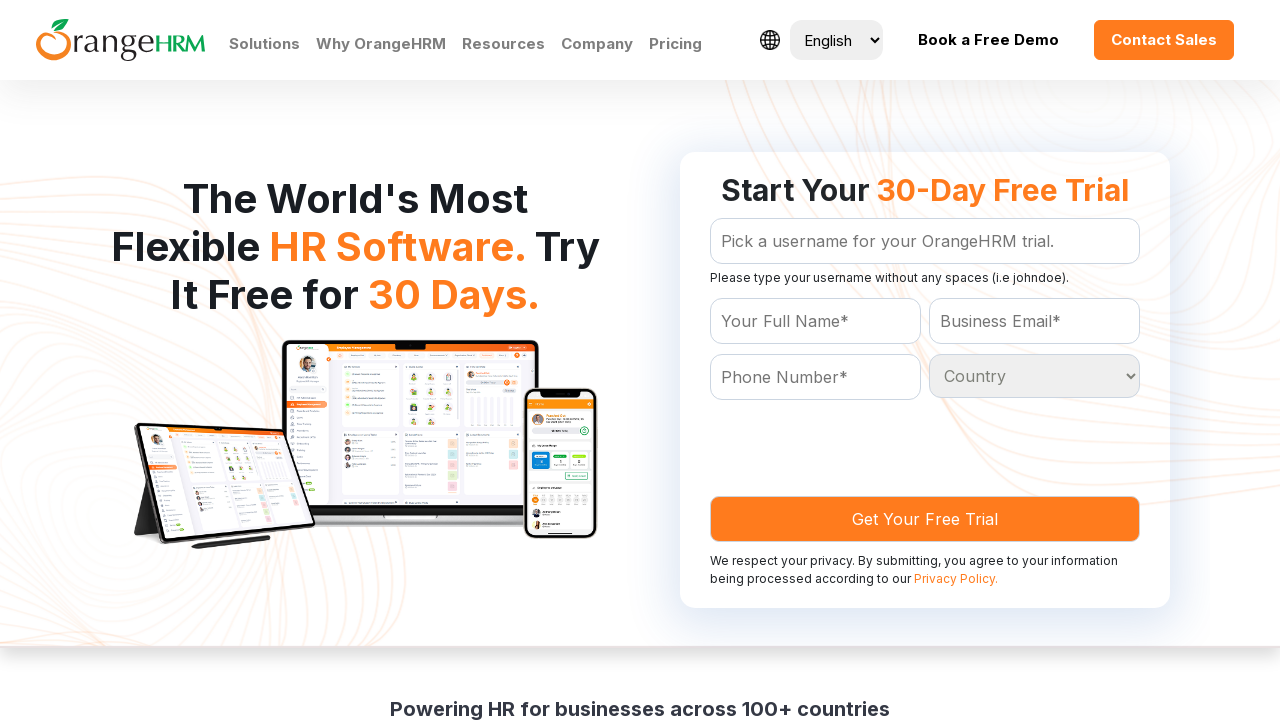

Navigated forward to NopCommerce website
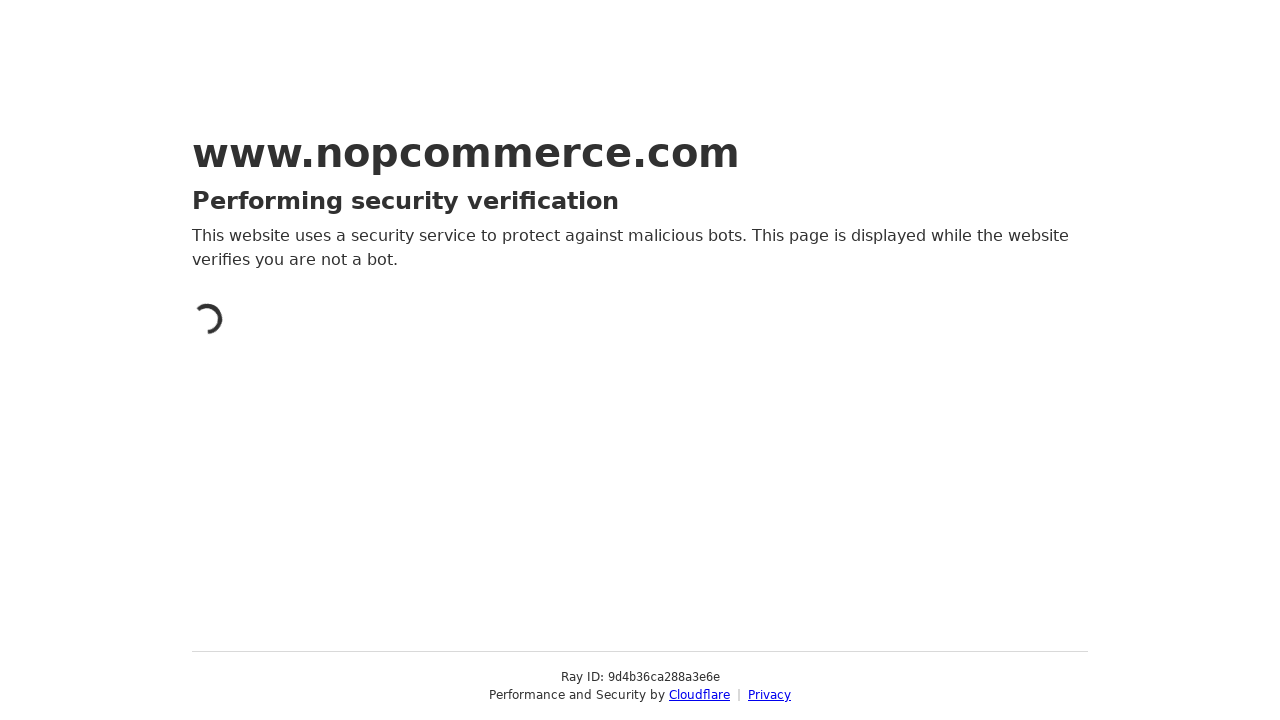

Refreshed the current NopCommerce page
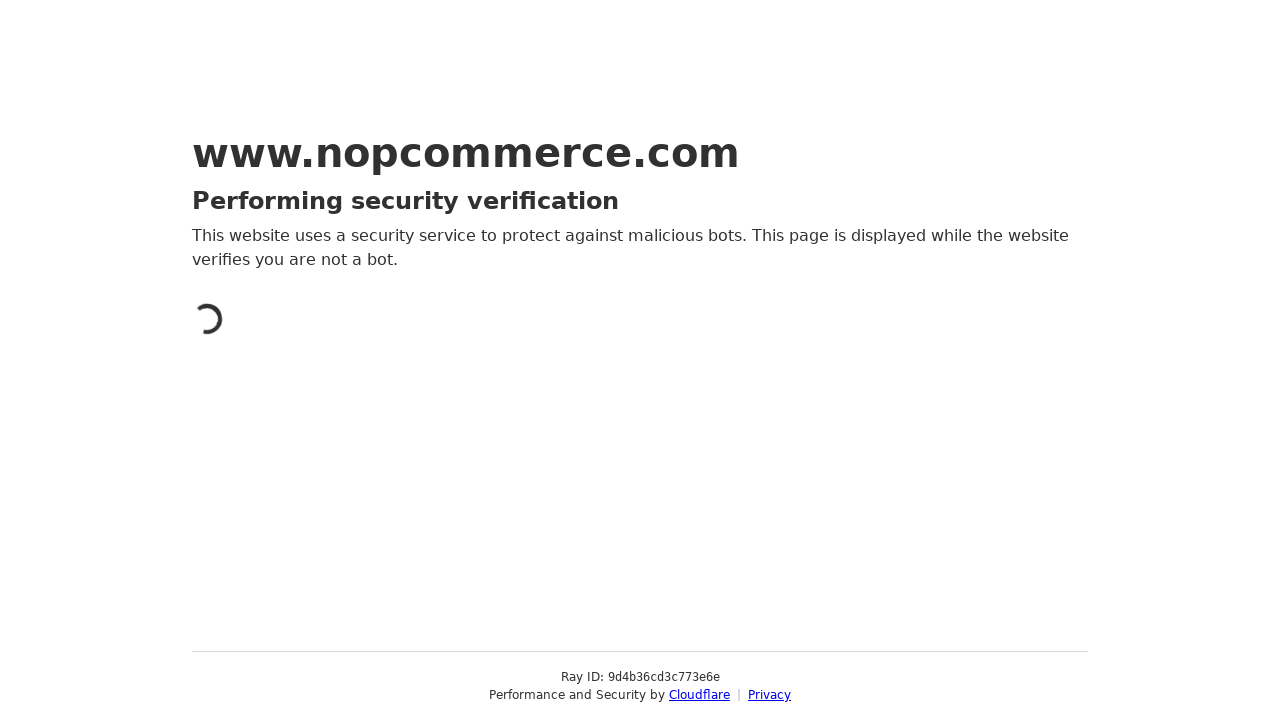

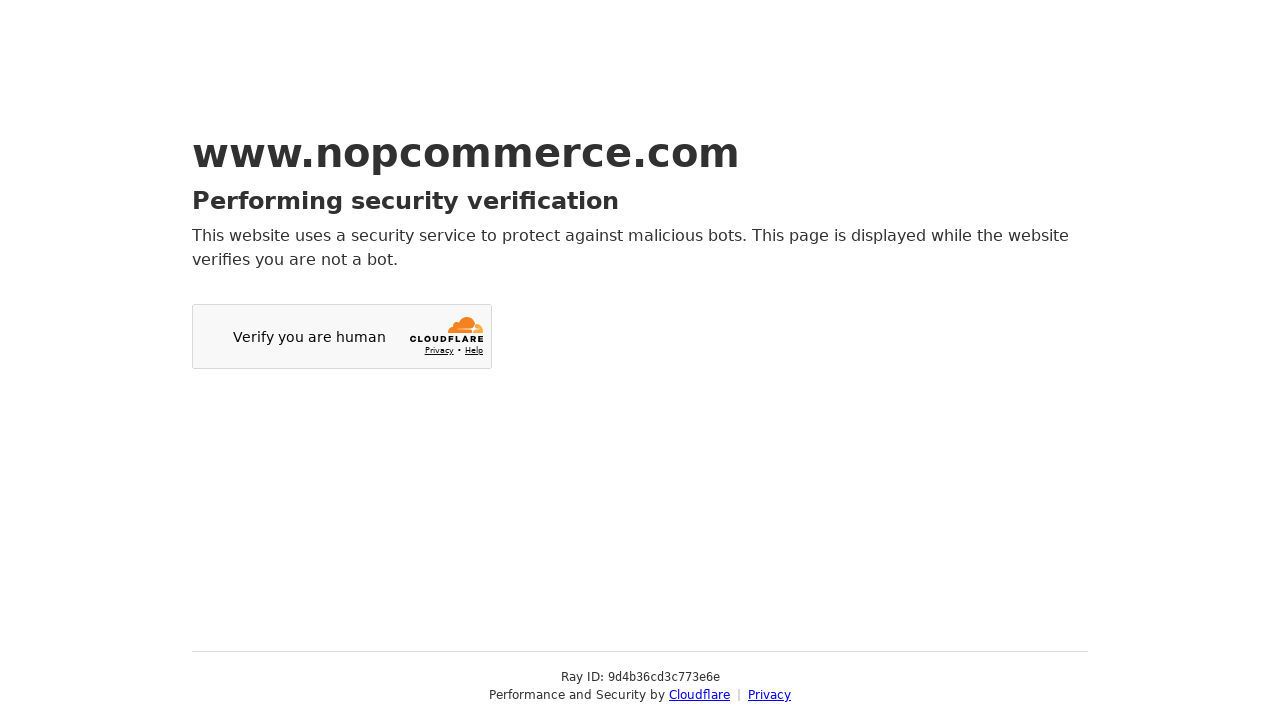